Tests opening multiple links in new tabs from the footer section and switching between browser tabs to verify page titles

Starting URL: http://qaclickacademy.com/practice.php

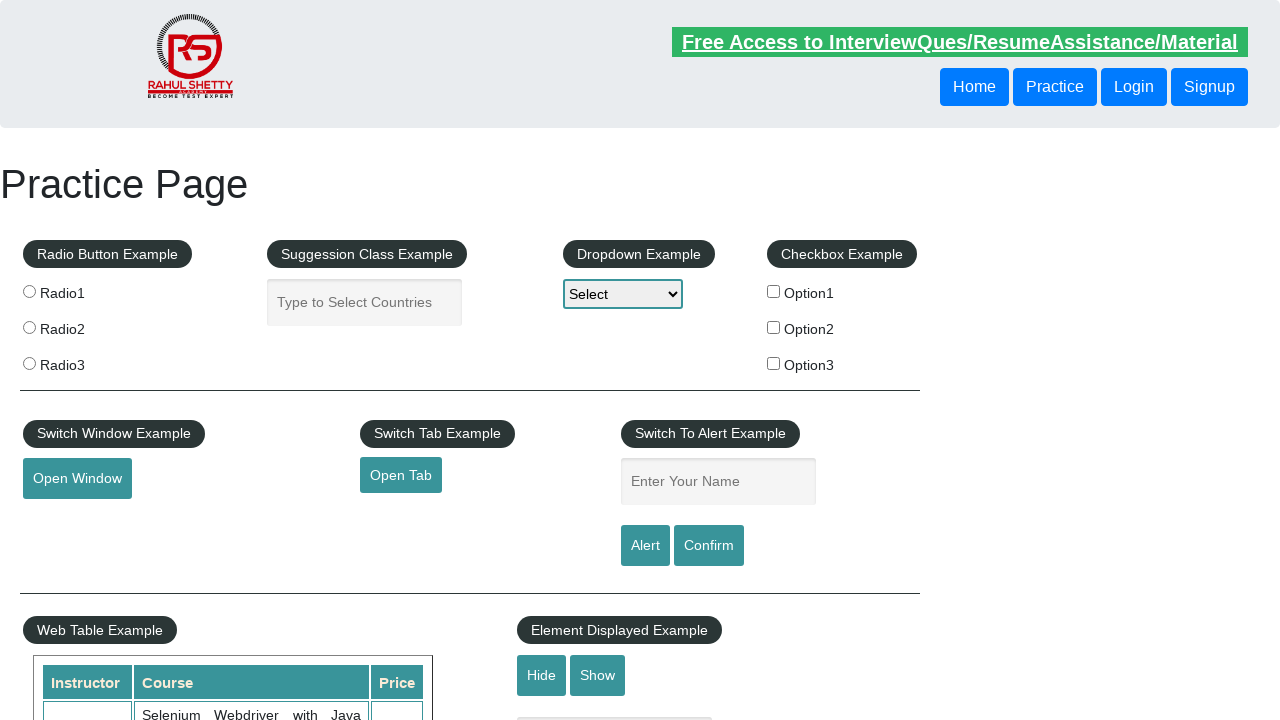

Located footer element with ID 'gf-BIG'
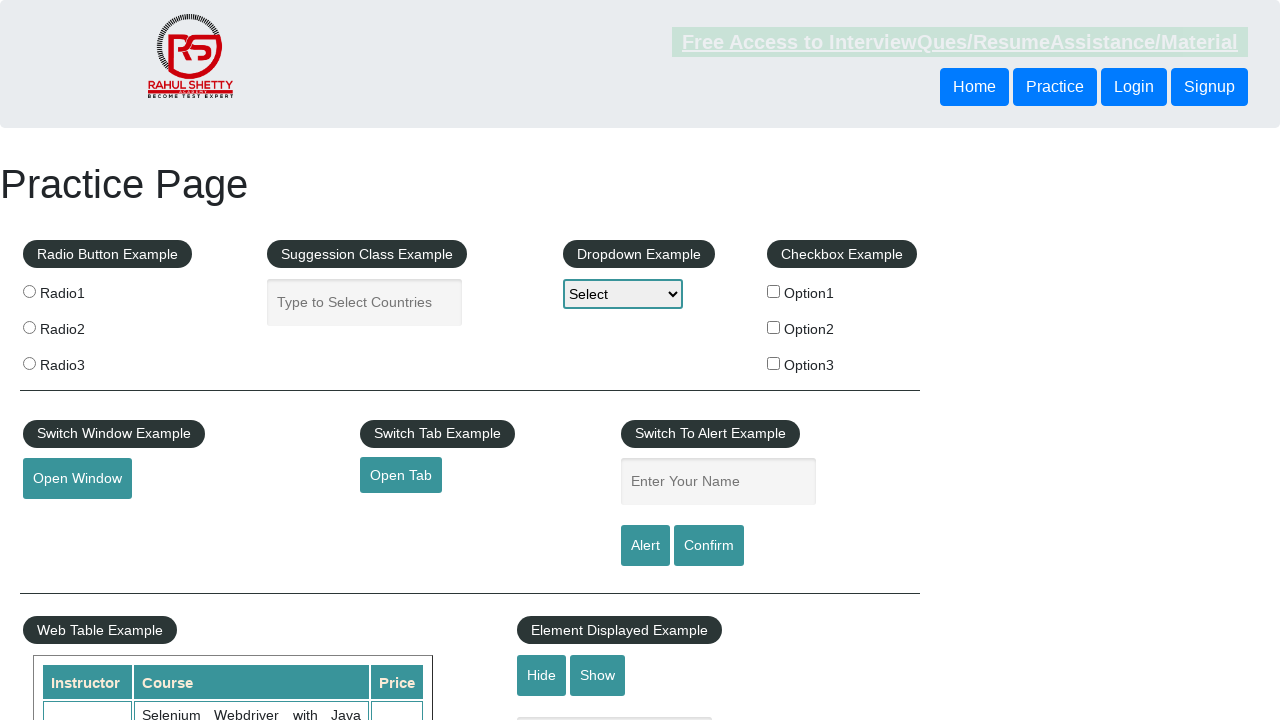

Located first column of footer links
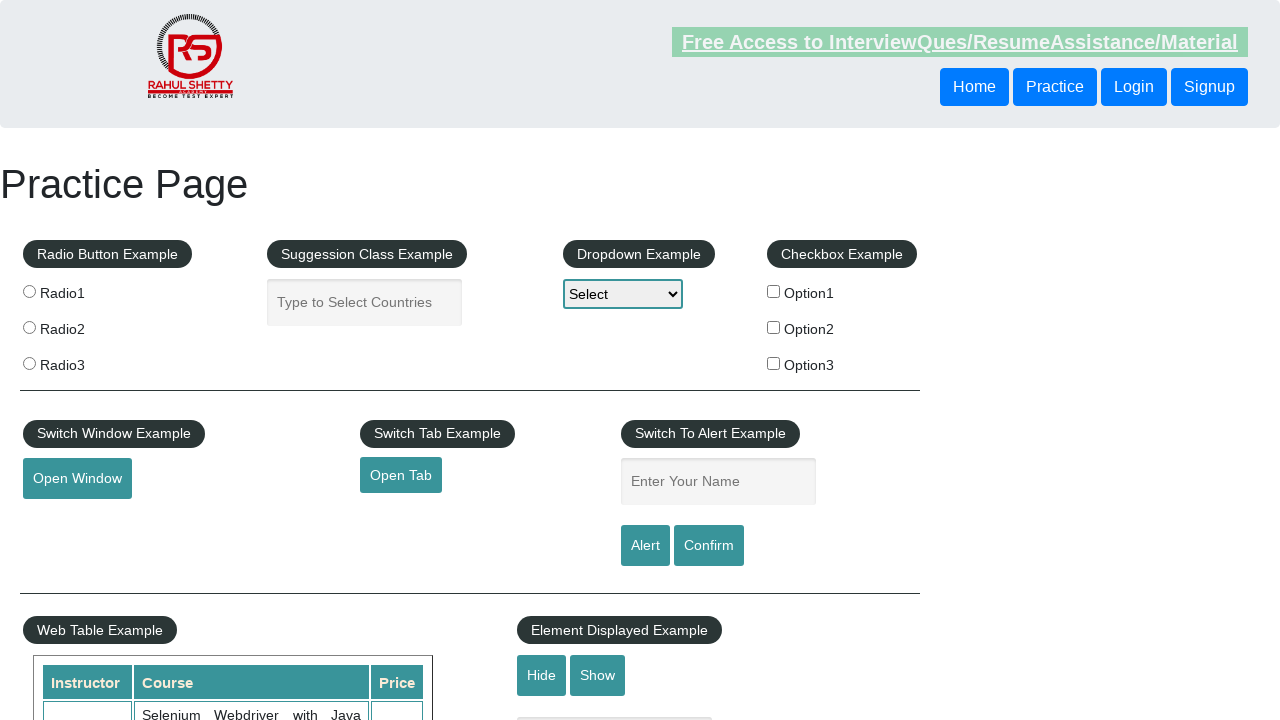

Found 5 links in footer column
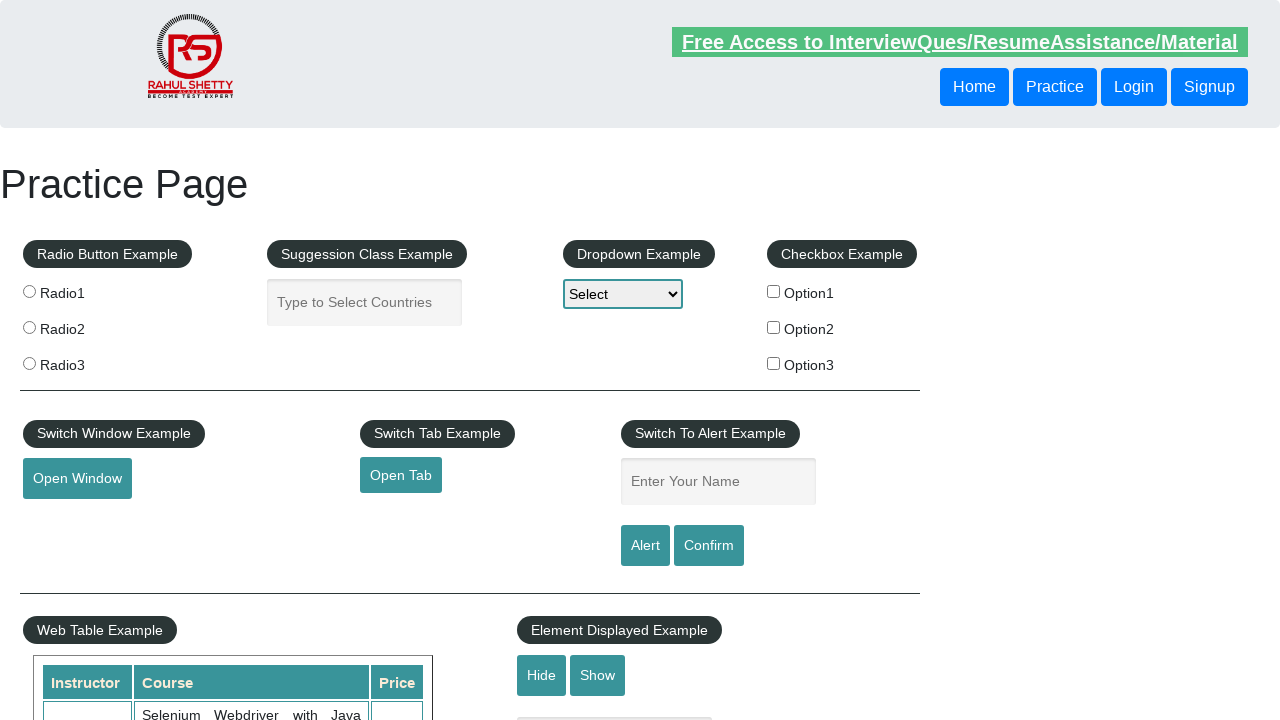

Clicked footer link 1 with Ctrl modifier to open in new tab at (68, 520) on #gf-BIG >> xpath=//table/tbody/tr/td[1]/ul >> a >> nth=1
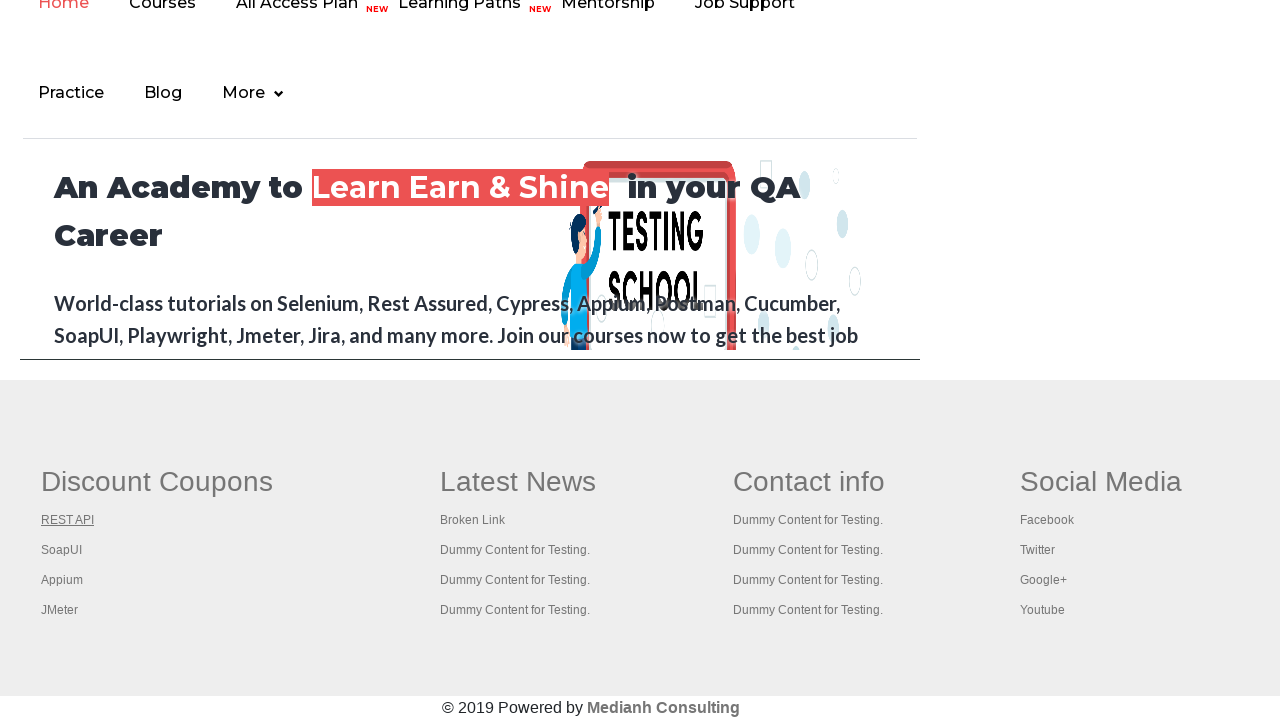

Waited 2 seconds for new tab to load
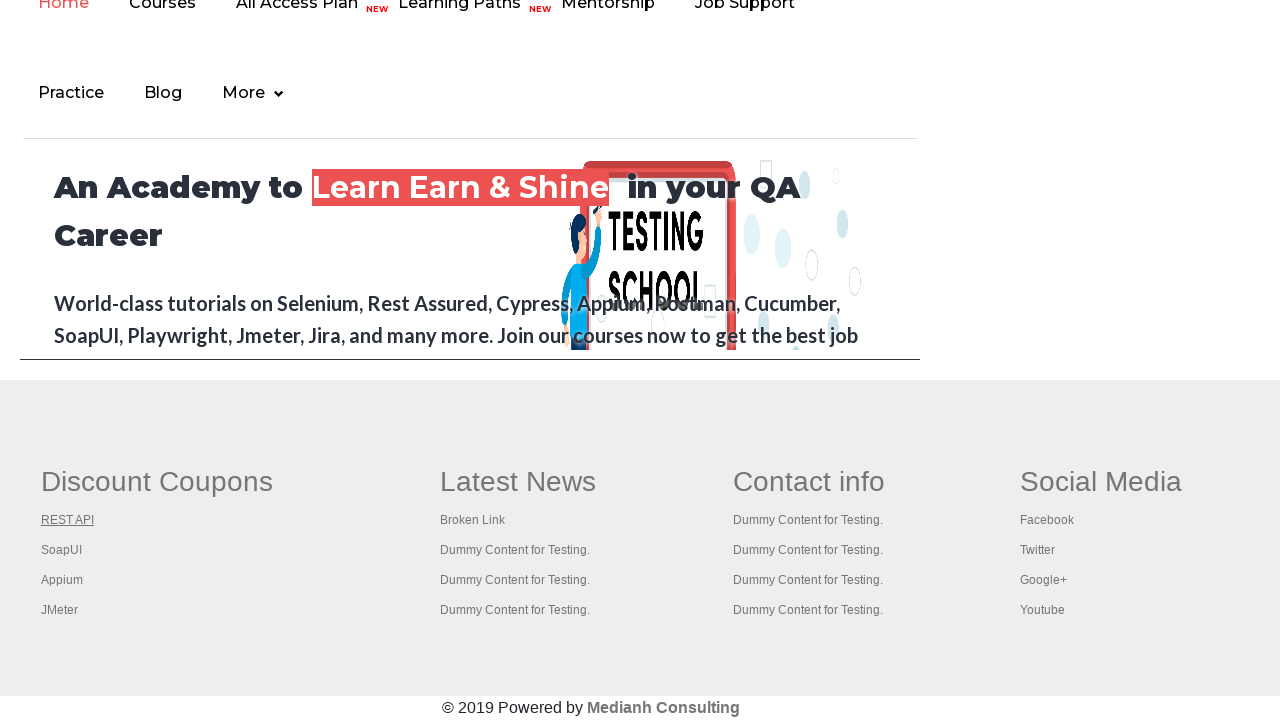

Clicked footer link 2 with Ctrl modifier to open in new tab at (62, 550) on #gf-BIG >> xpath=//table/tbody/tr/td[1]/ul >> a >> nth=2
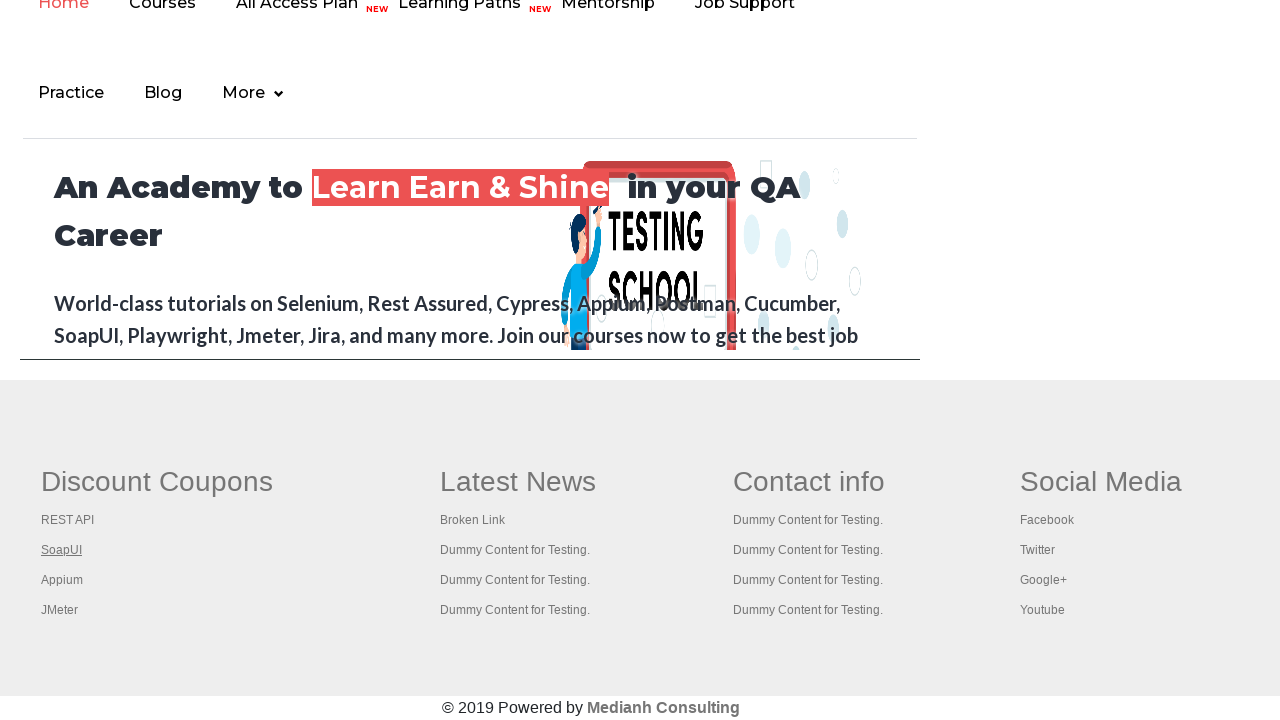

Waited 2 seconds for new tab to load
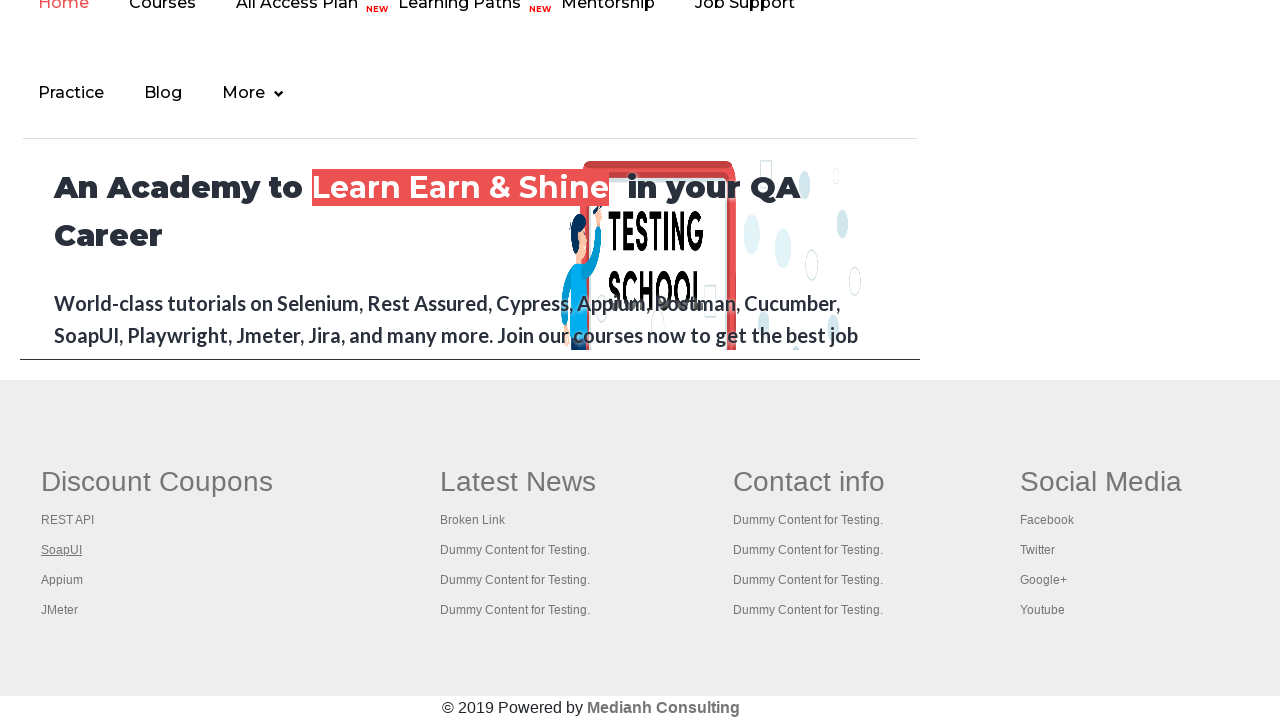

Clicked footer link 3 with Ctrl modifier to open in new tab at (62, 580) on #gf-BIG >> xpath=//table/tbody/tr/td[1]/ul >> a >> nth=3
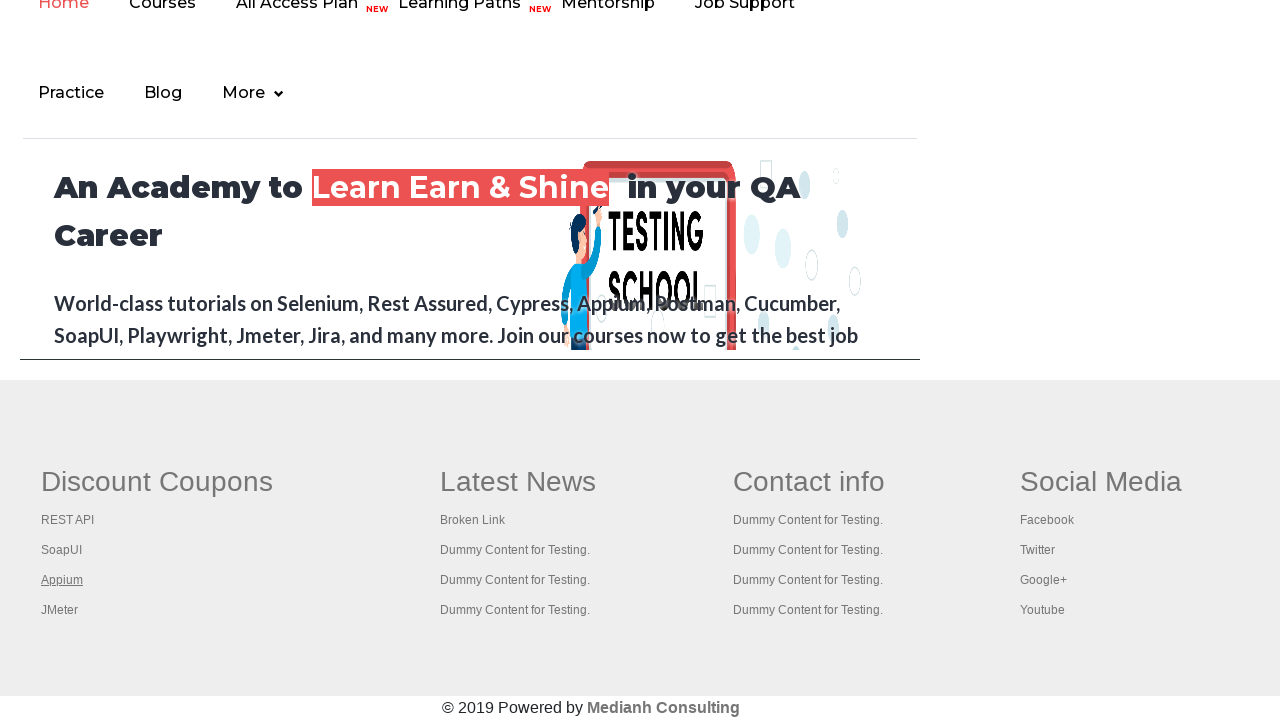

Waited 2 seconds for new tab to load
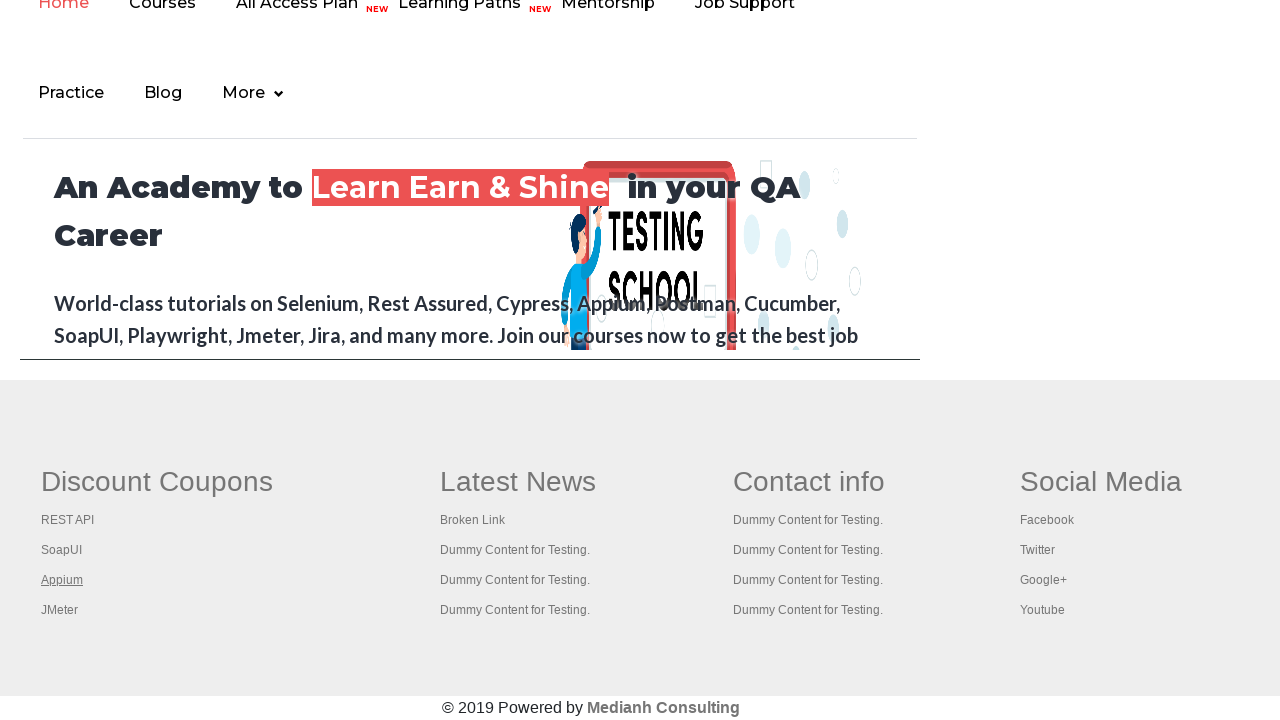

Clicked footer link 4 with Ctrl modifier to open in new tab at (60, 610) on #gf-BIG >> xpath=//table/tbody/tr/td[1]/ul >> a >> nth=4
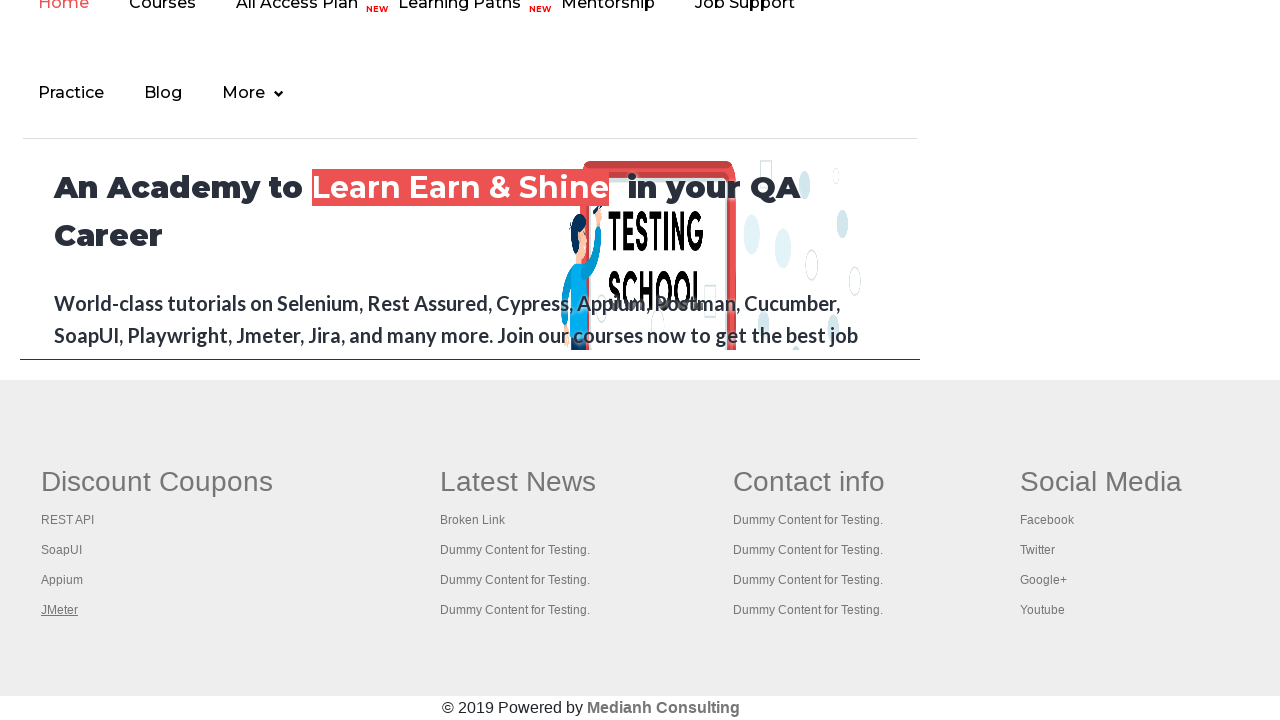

Waited 2 seconds for new tab to load
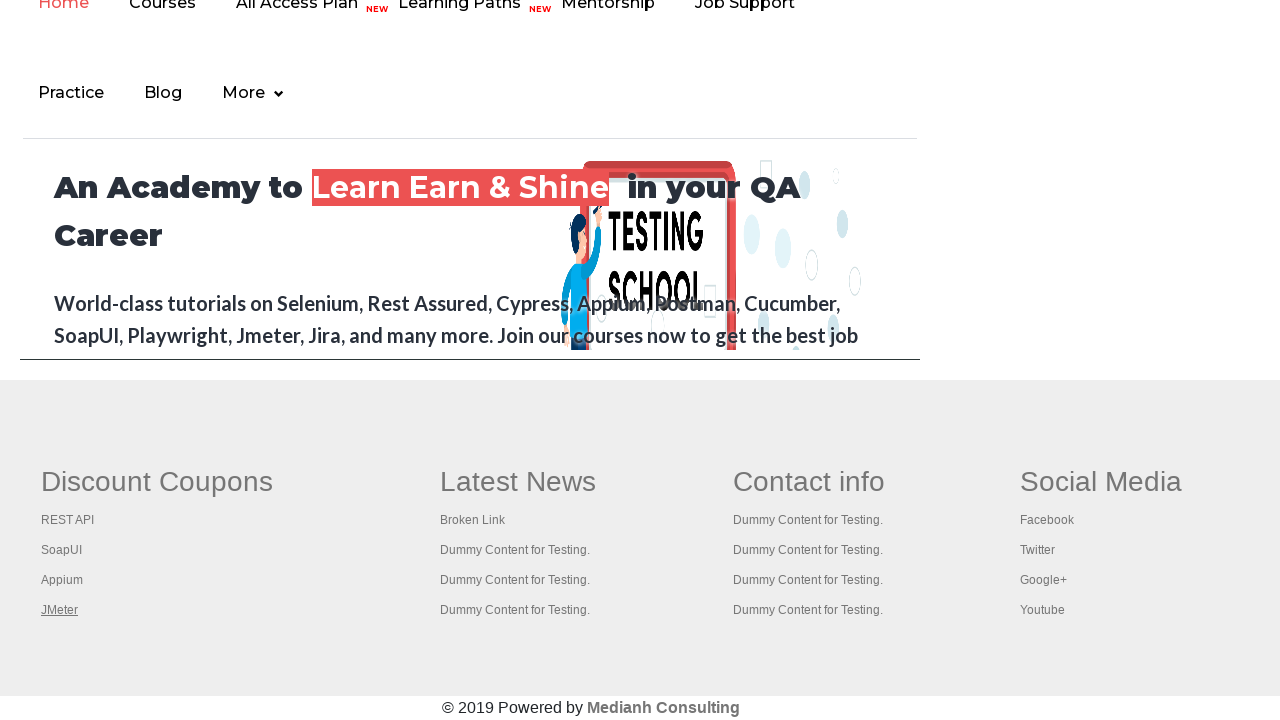

Retrieved all browser tabs (5 tabs found)
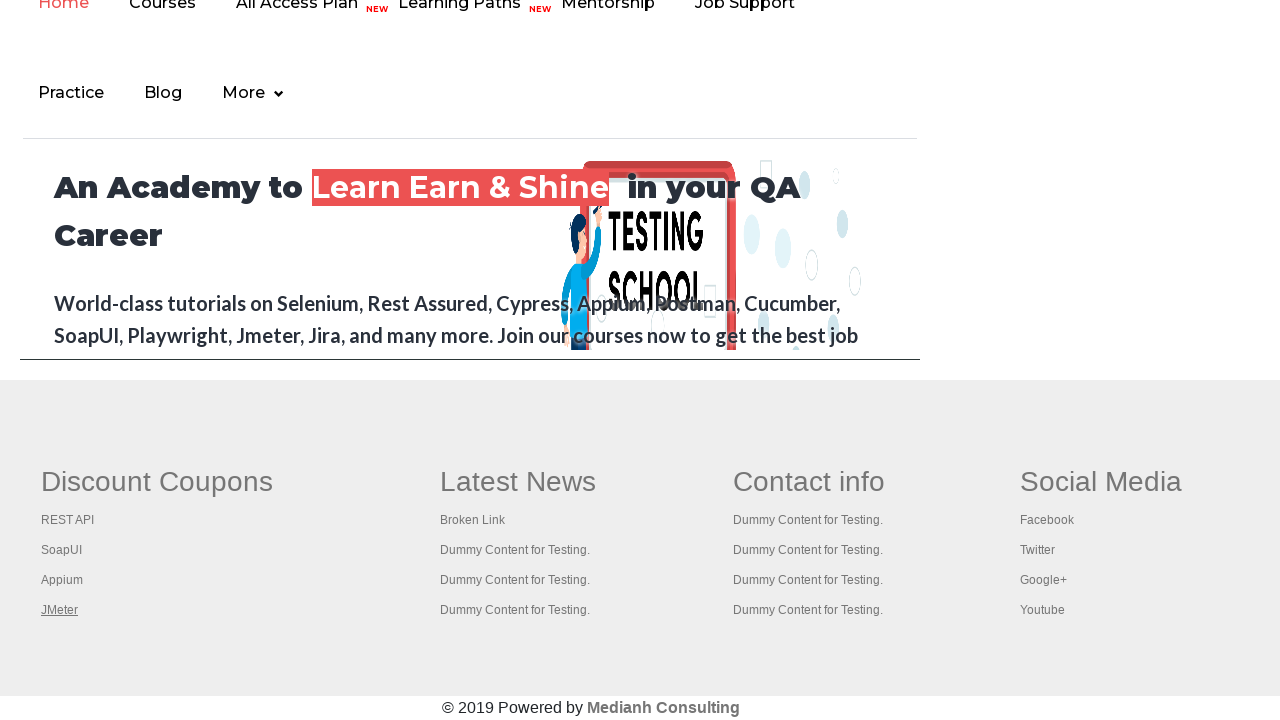

Switched to tab with title: Practice Page
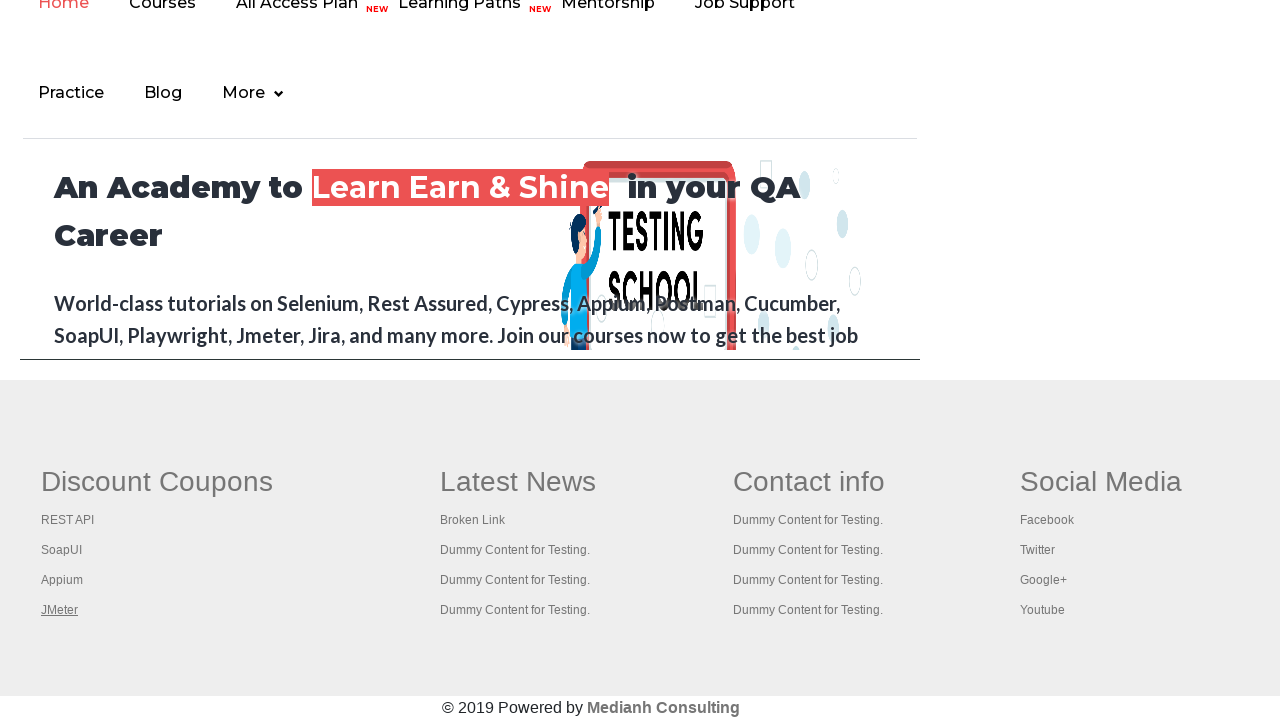

Switched to tab with title: REST API Tutorial
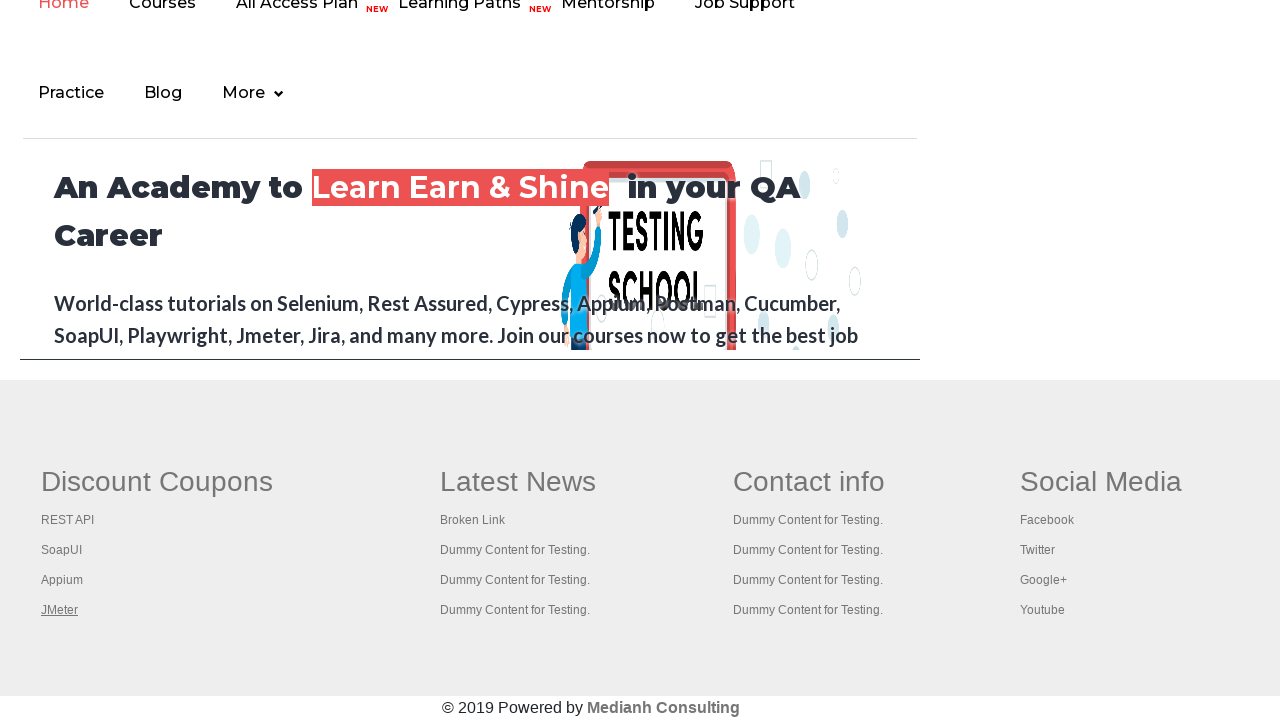

Switched to tab with title: The World’s Most Popular API Testing Tool | SoapUI
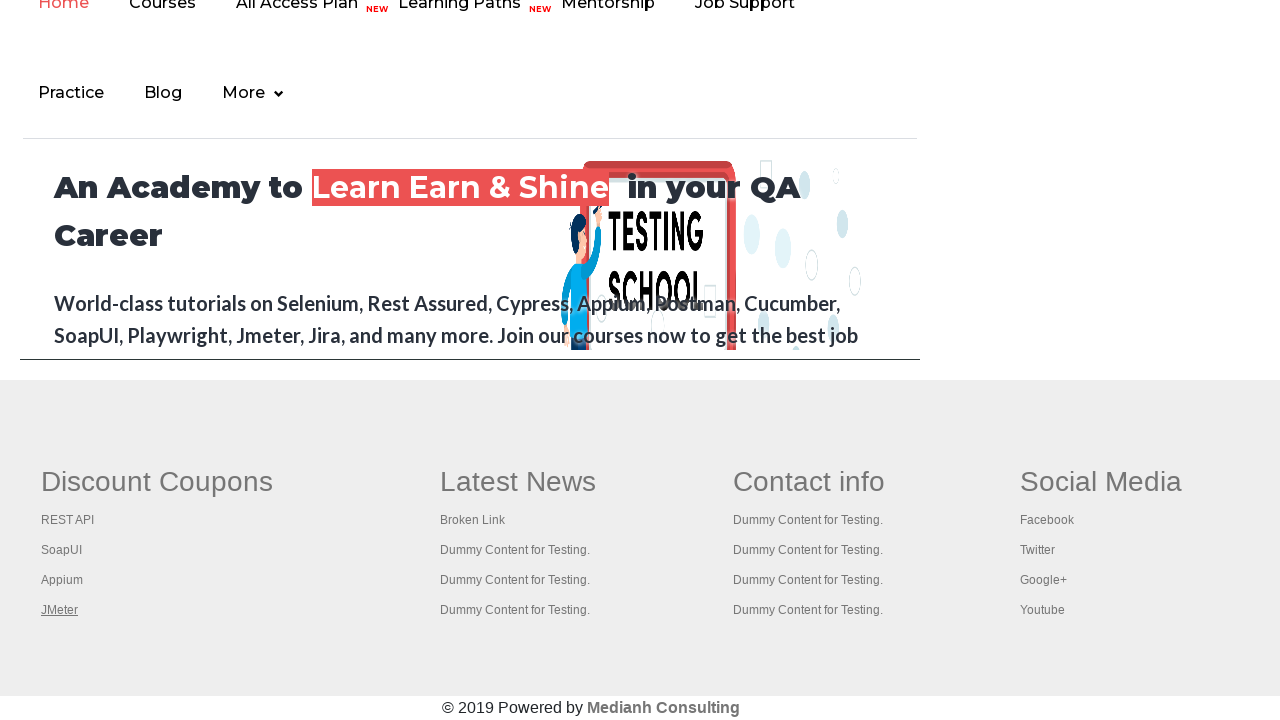

Switched to tab with title: Appium tutorial for Mobile Apps testing | RahulShetty Academy | Rahul
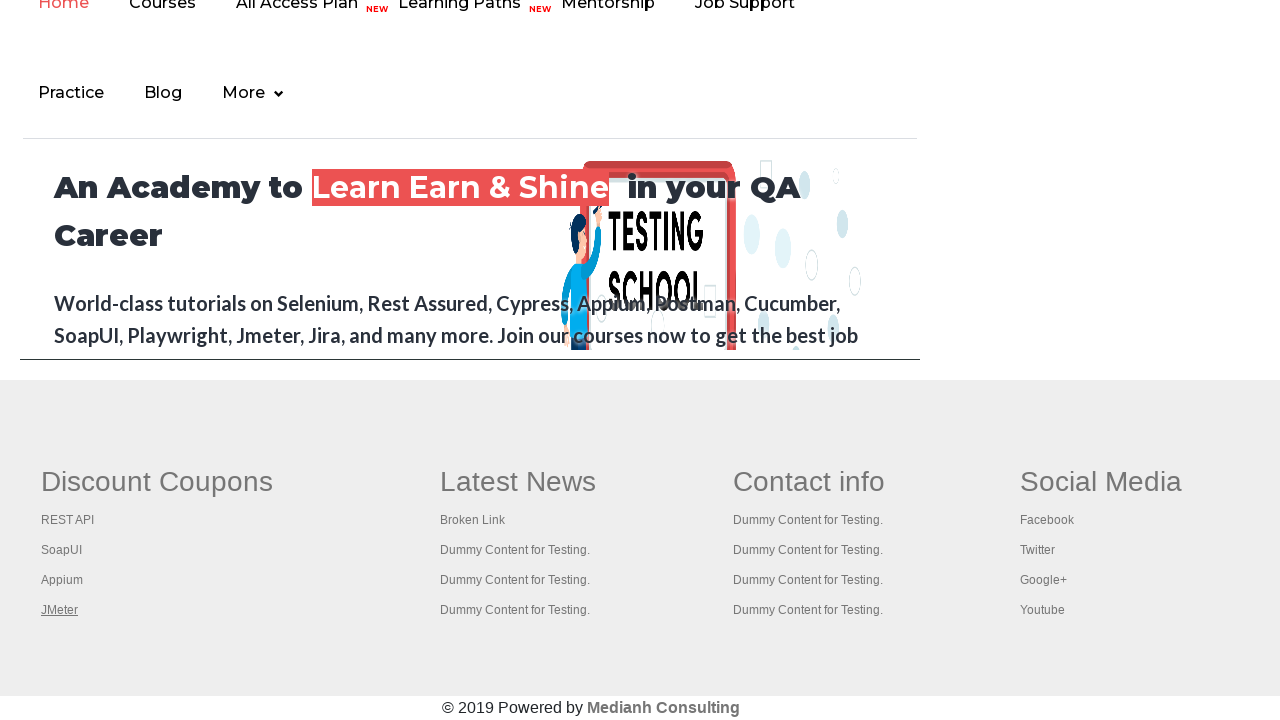

Switched to tab with title: Apache JMeter - Apache JMeter™
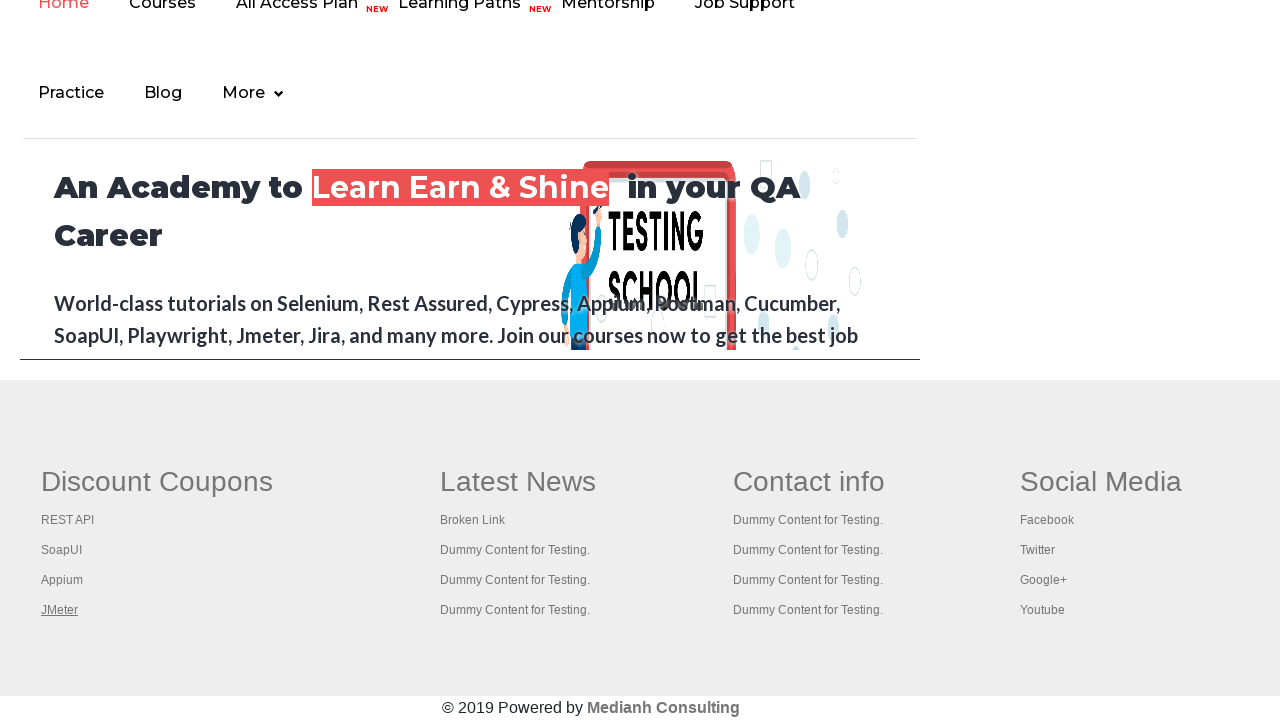

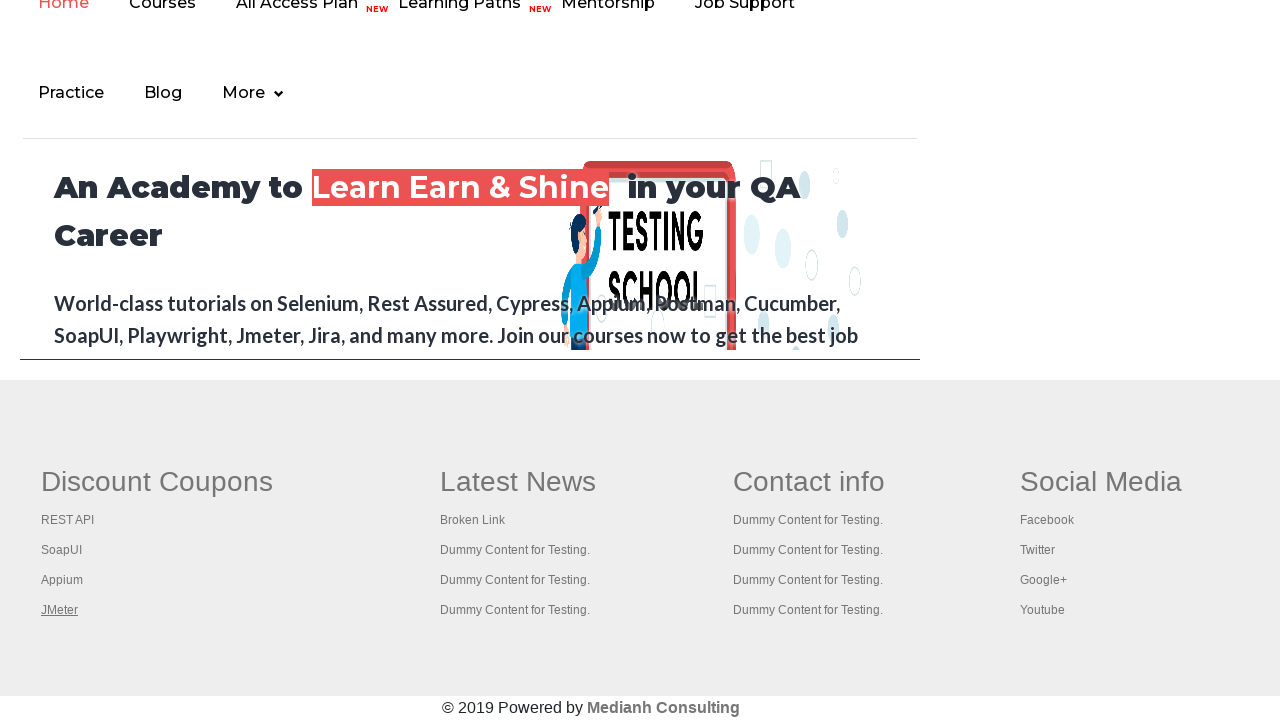